Tests the contact us form submission by filling in name, email, and message fields, then clicking the submit button.

Starting URL: https://shopdemo-alex-hot.koyeb.app/

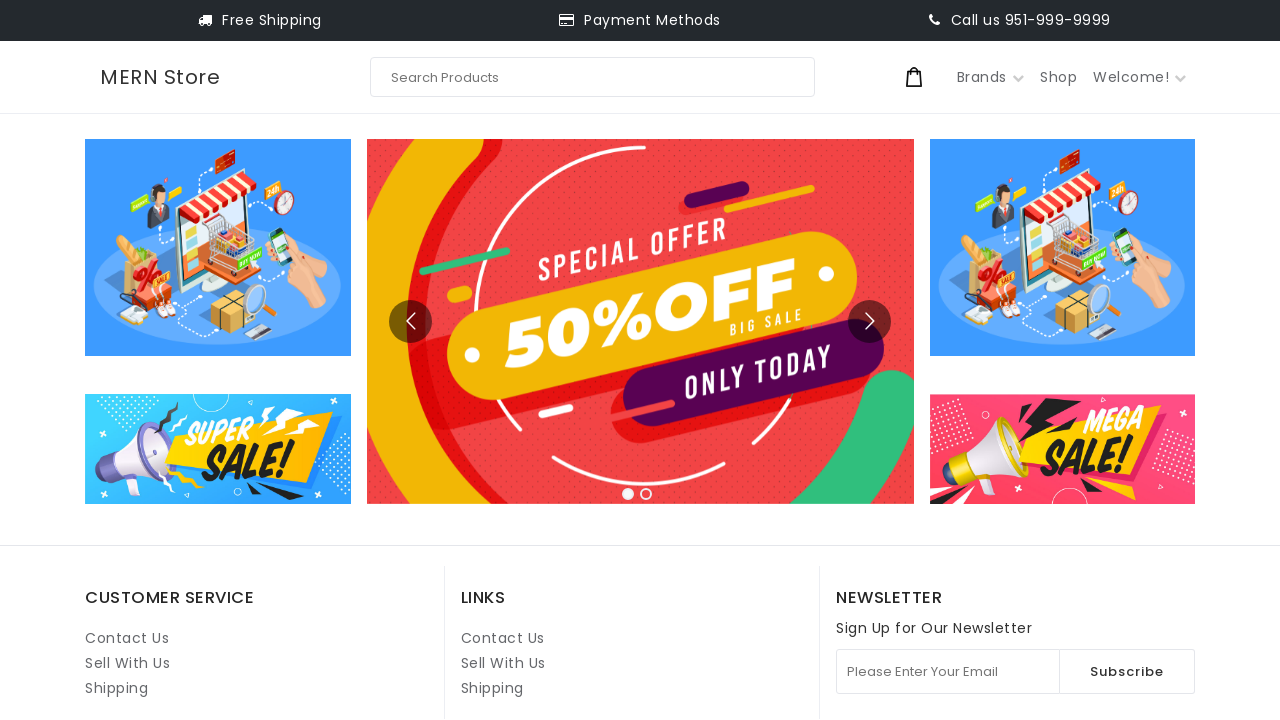

Clicked on Contact Us link at (503, 638) on internal:role=link[name="Contact Us"i] >> nth=1
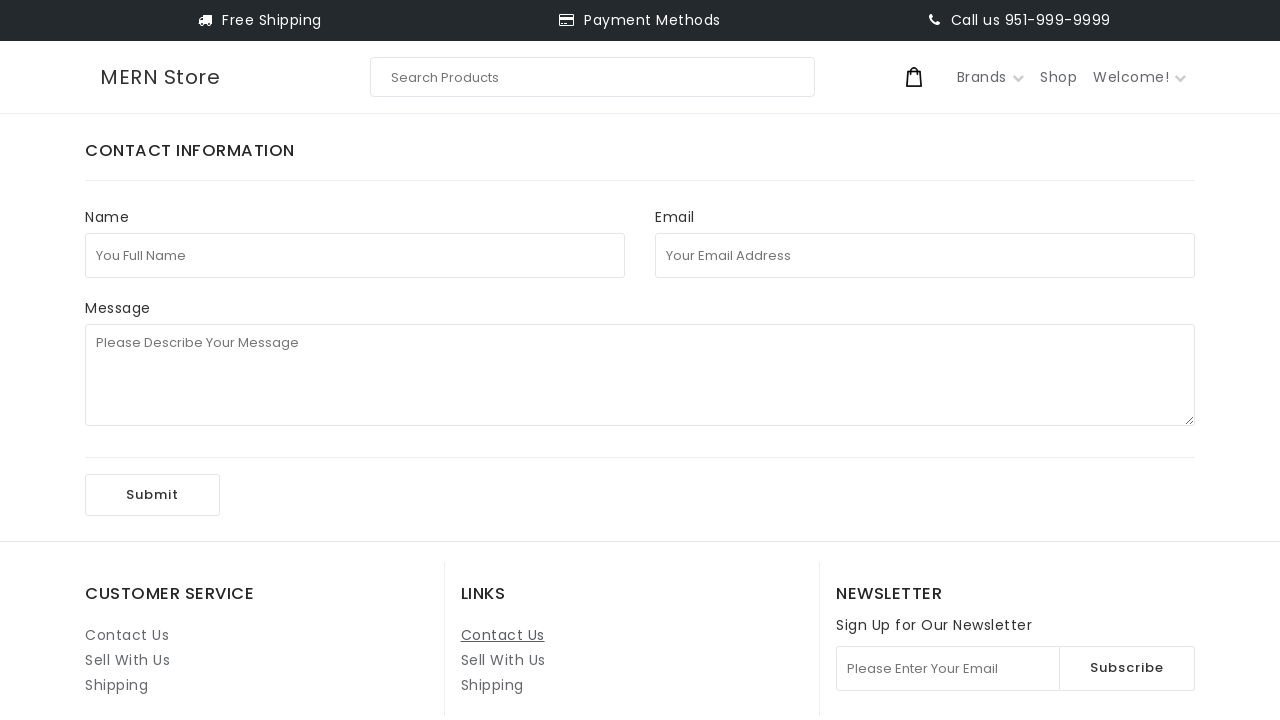

Clicked on full name field at (355, 255) on internal:attr=[placeholder="You Full Name"i]
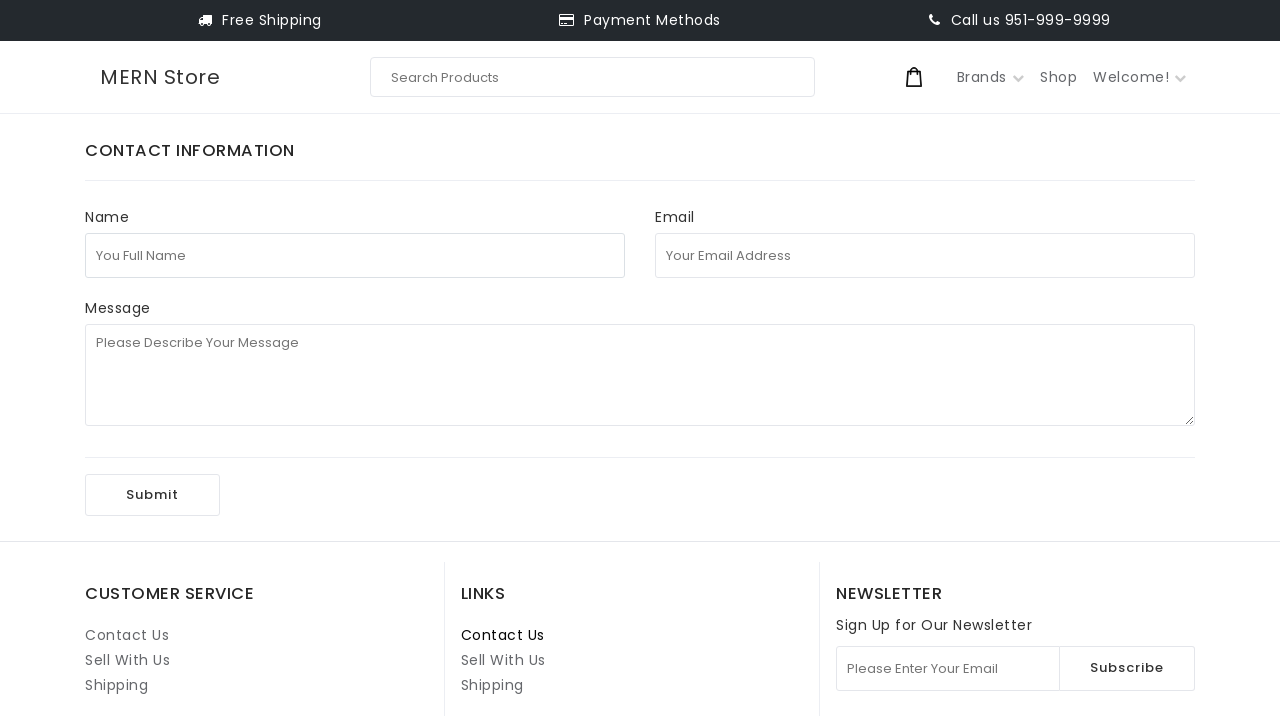

Filled full name field with 'John Smith' on internal:attr=[placeholder="You Full Name"i]
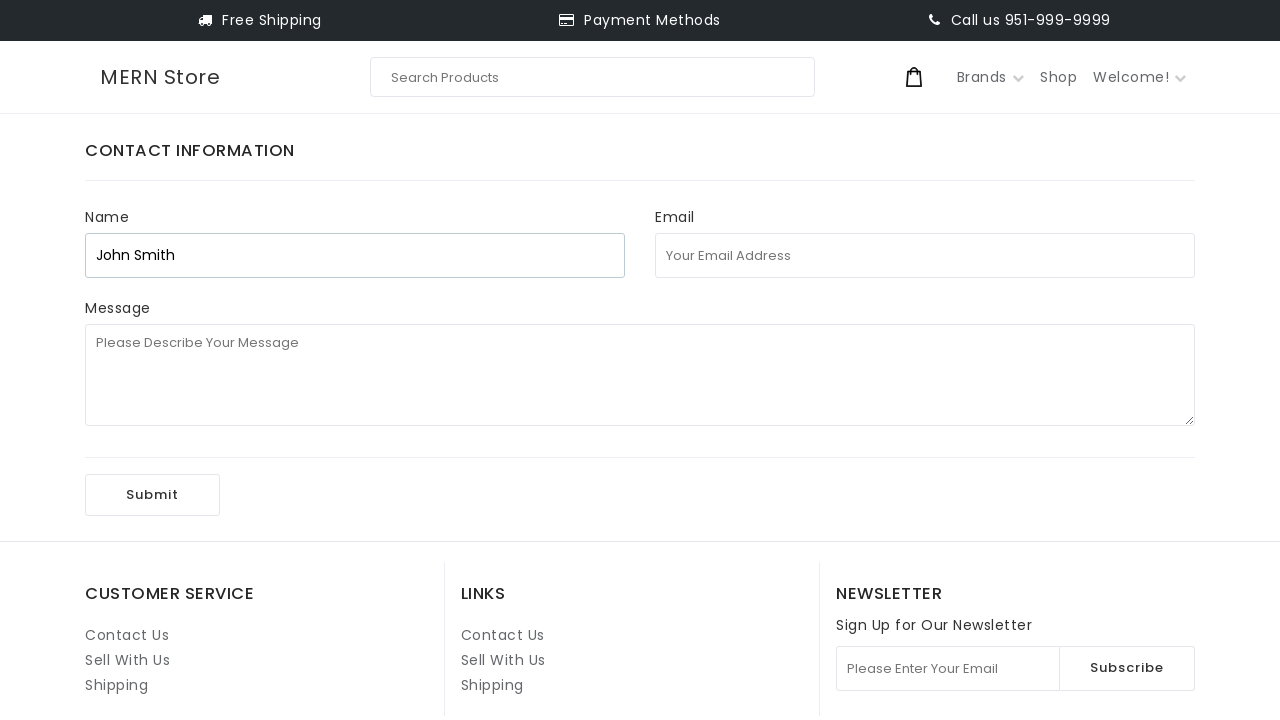

Clicked on email address field at (925, 255) on internal:attr=[placeholder="Your Email Address"i]
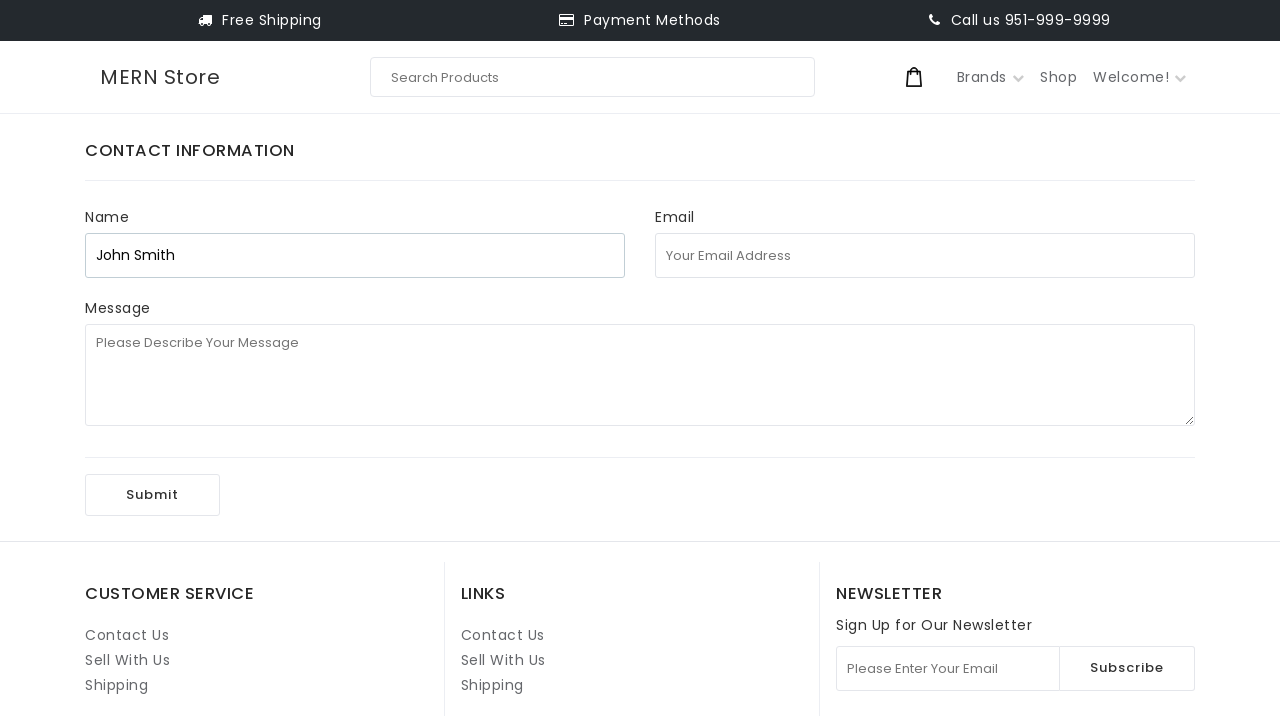

Filled email address field with 'johnsmith847@example.com' on internal:attr=[placeholder="Your Email Address"i]
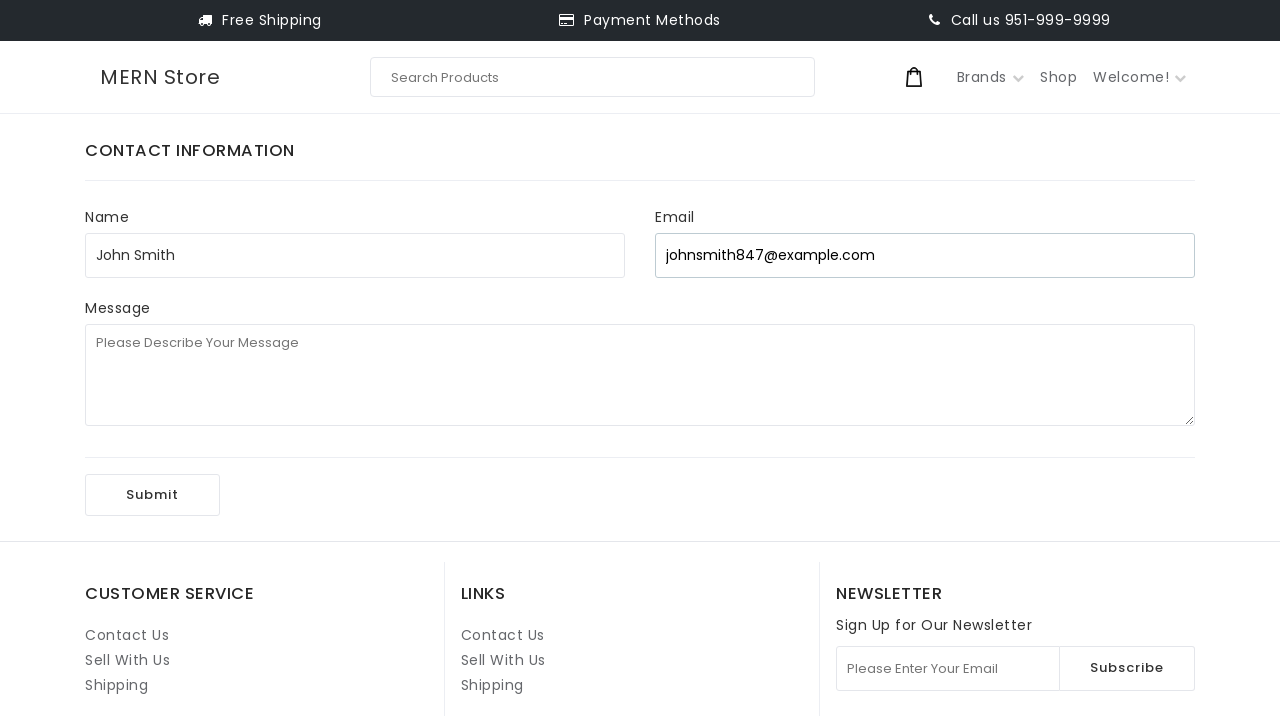

Clicked on message field at (640, 375) on internal:attr=[placeholder="Please Describe Your Message"i]
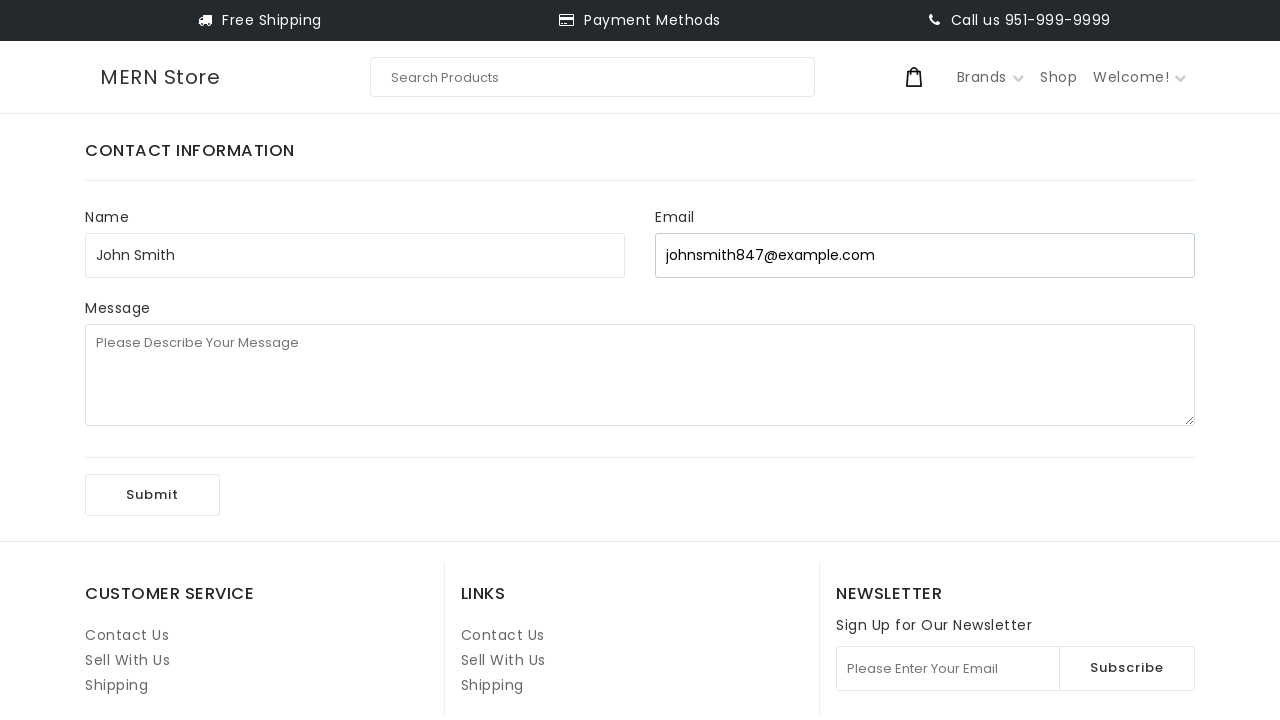

Filled message field with product inquiry message on internal:attr=[placeholder="Please Describe Your Message"i]
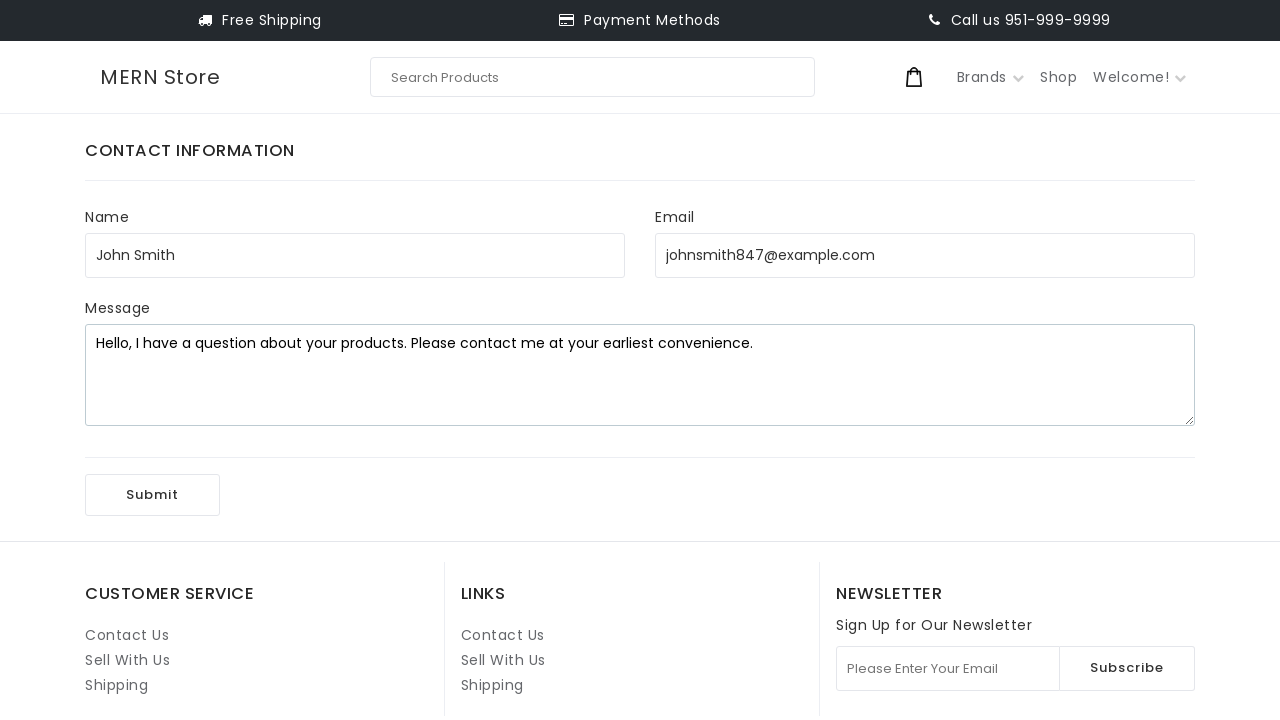

Clicked Submit button to submit the contact form at (152, 495) on internal:role=button[name="Submit"i]
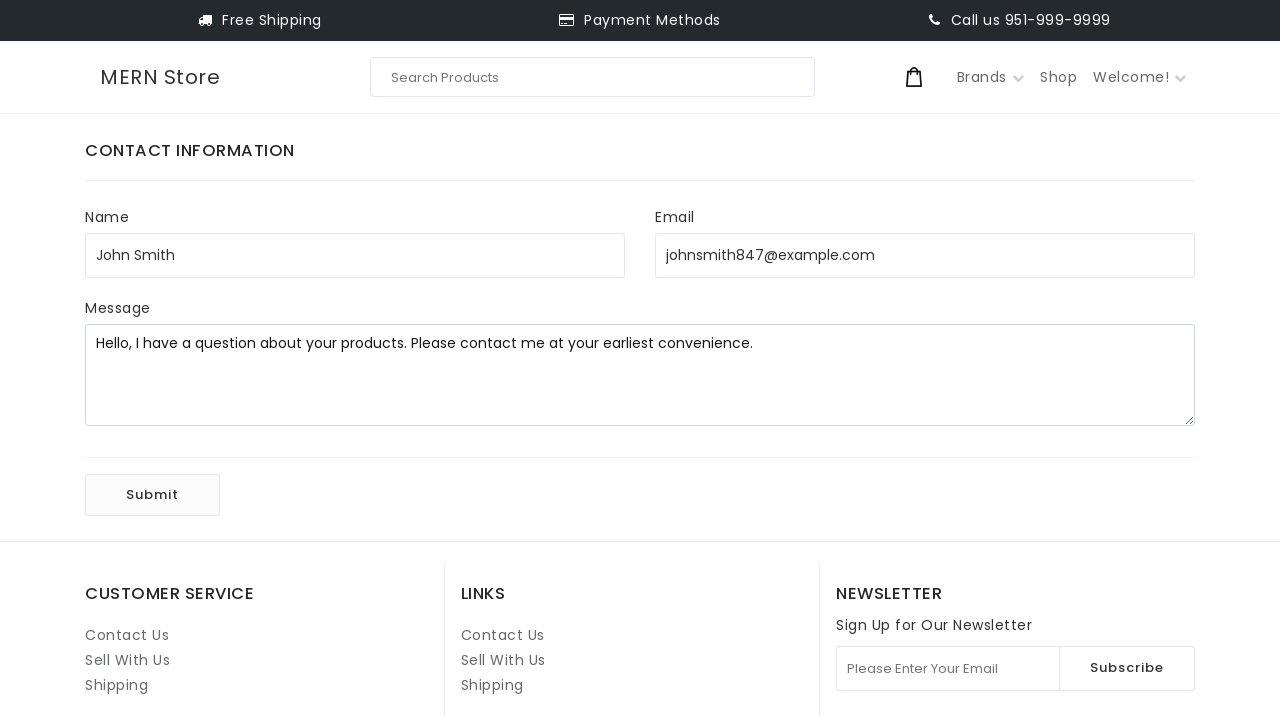

Waited 3 seconds for form submission to complete
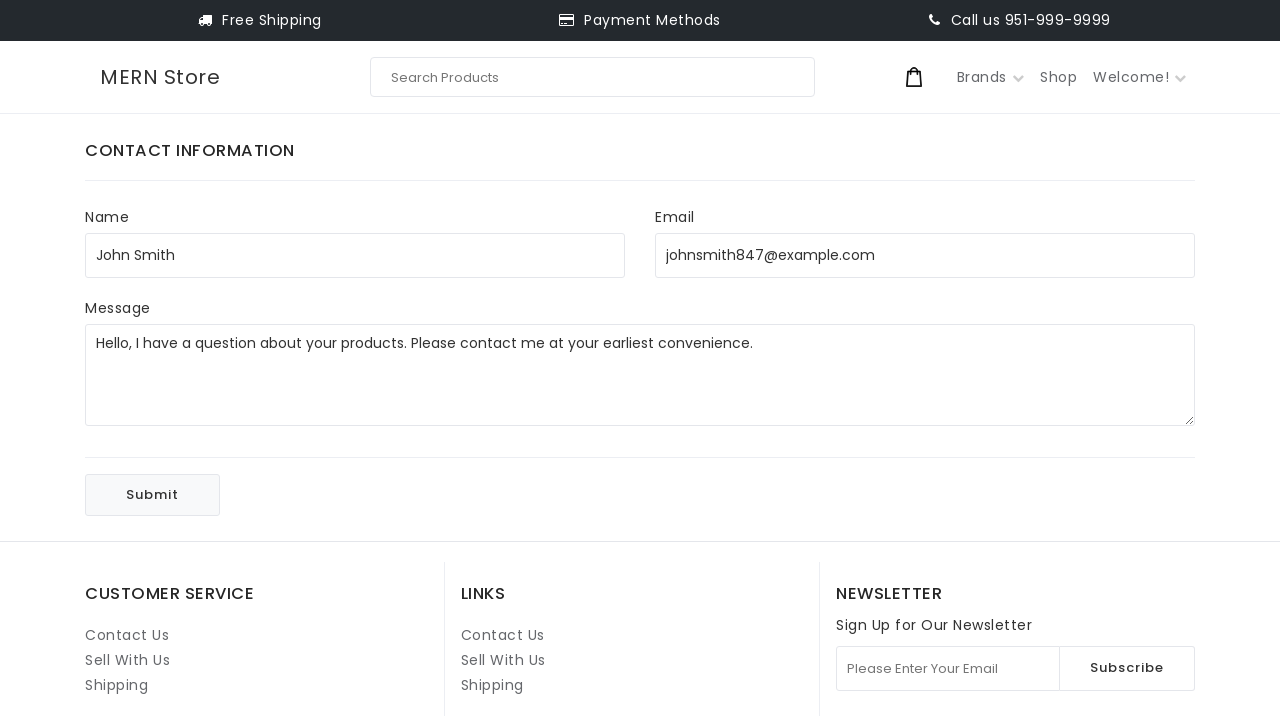

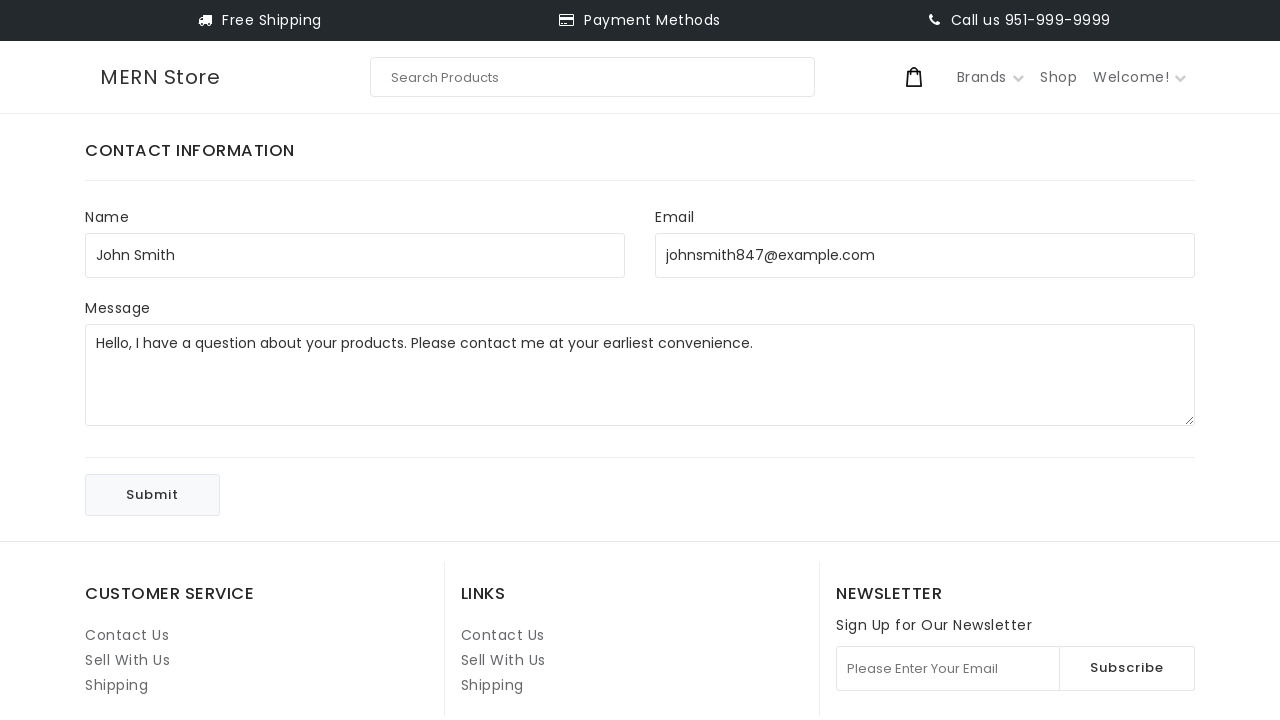